Tests JavaScript prompt alert handling by clicking a button to trigger a prompt alert, entering text into it, and accepting the alert

Starting URL: https://the-internet.herokuapp.com/javascript_alerts

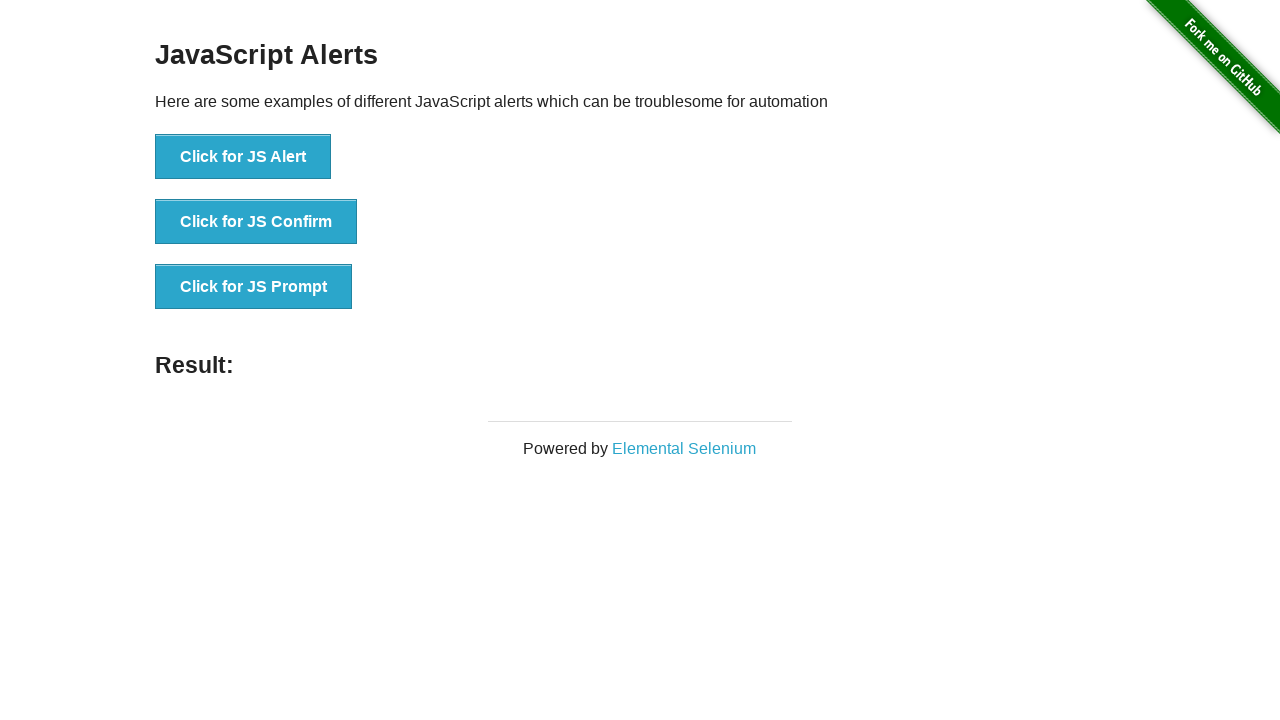

Clicked button to trigger JavaScript prompt alert at (254, 287) on xpath=//button[@onclick='jsPrompt()']
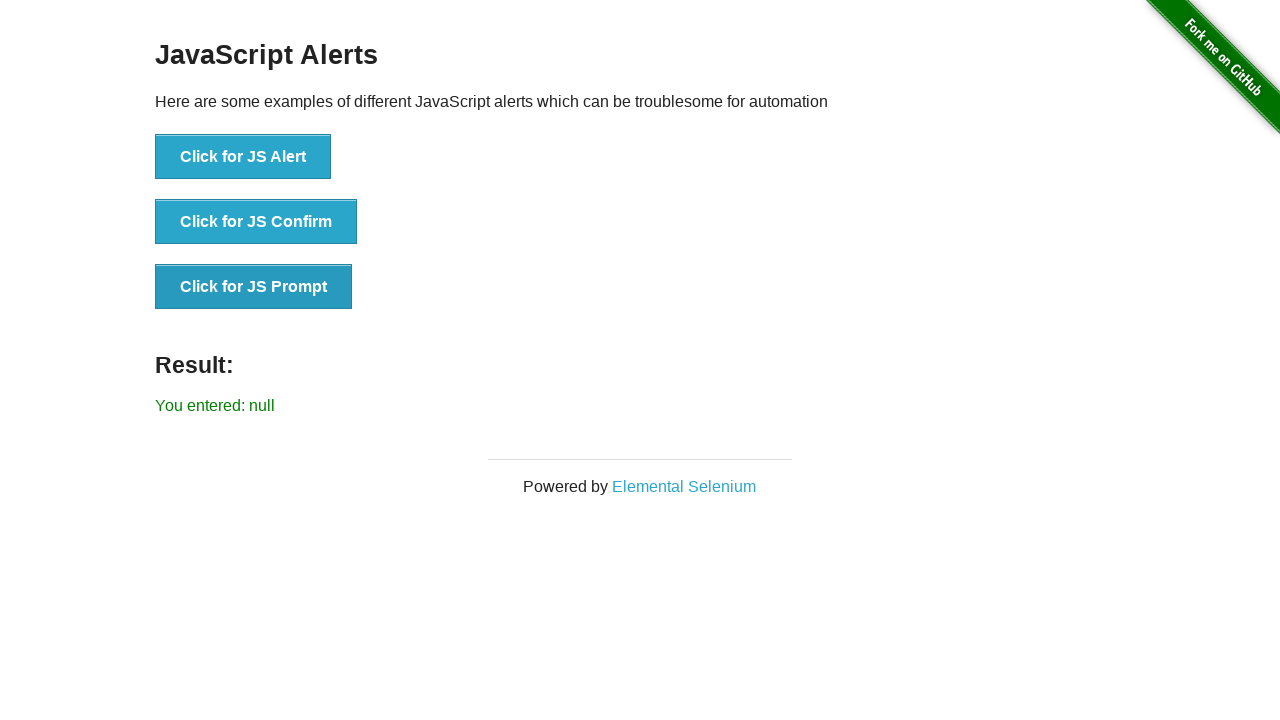

Set up dialog event handler
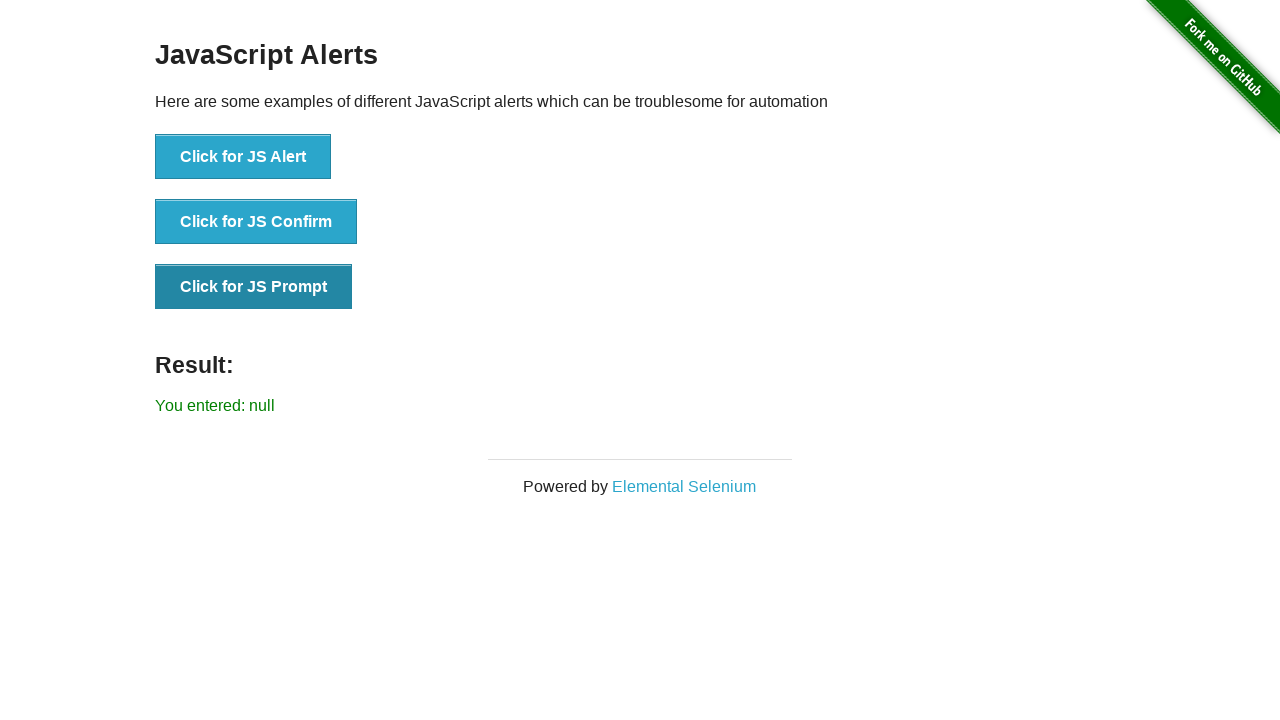

Removed initial dialog listener
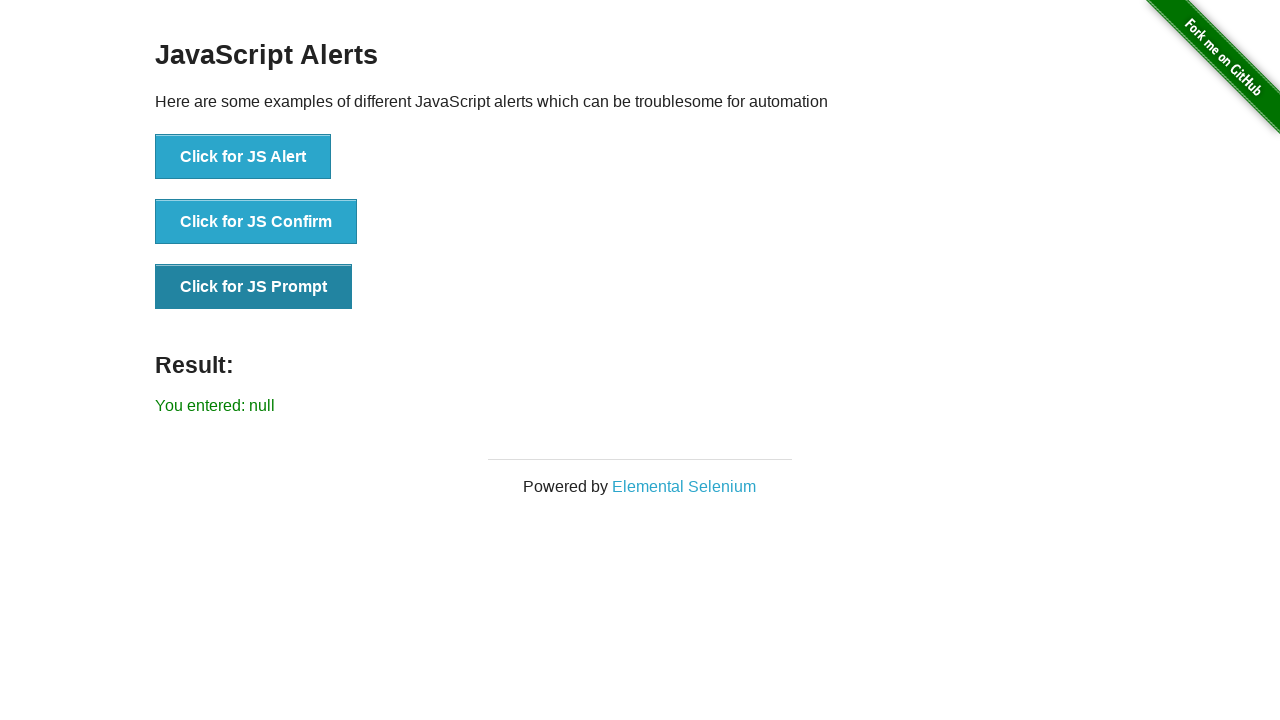

Set up dialog handler to accept prompt with text 'Jesus'
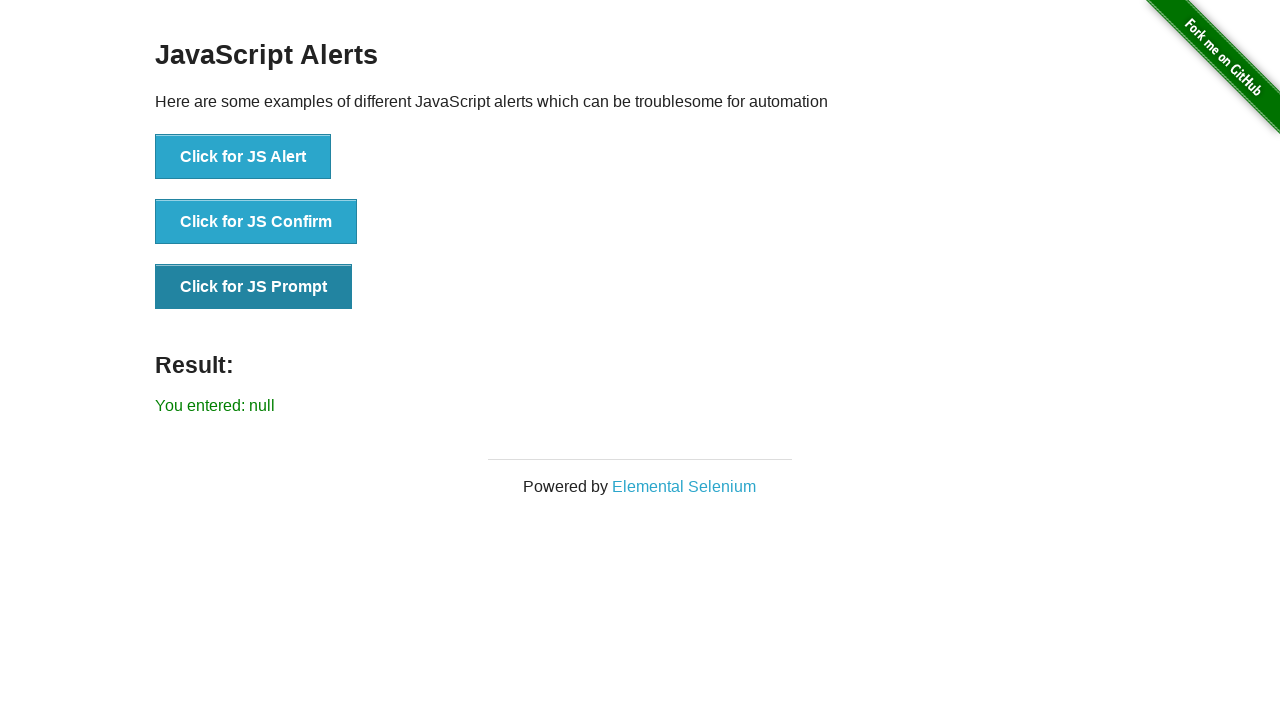

Clicked button to trigger JavaScript prompt alert at (254, 287) on xpath=//button[@onclick='jsPrompt()']
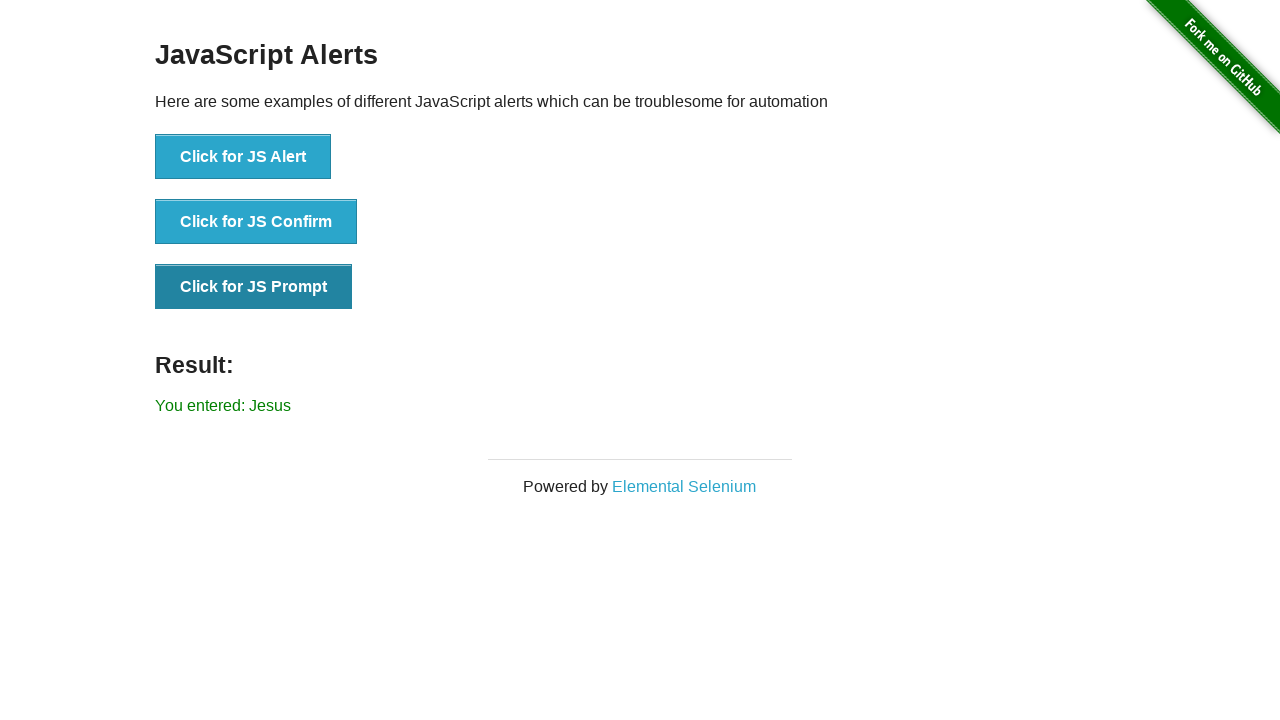

Result element displayed after accepting prompt alert
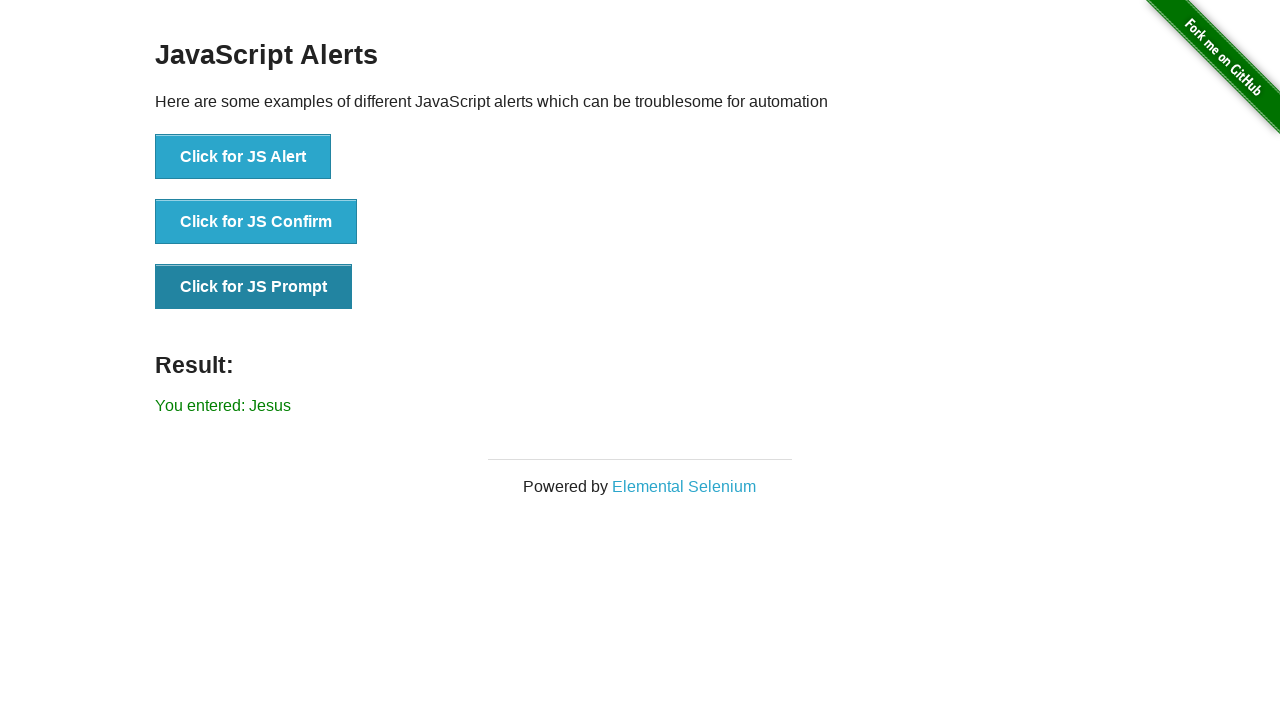

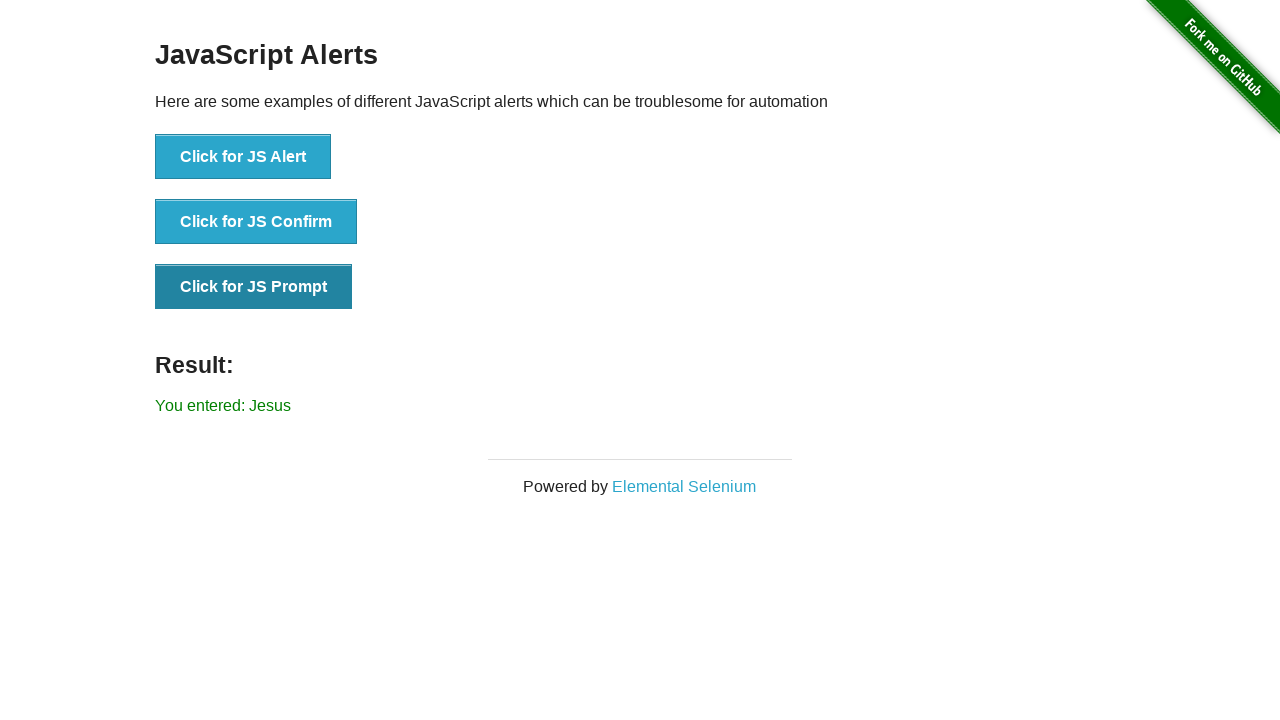